Tests drag and drop functionality on jQuery UI demo page by dragging an element and dropping it onto a target area

Starting URL: https://jqueryui.com/droppable/

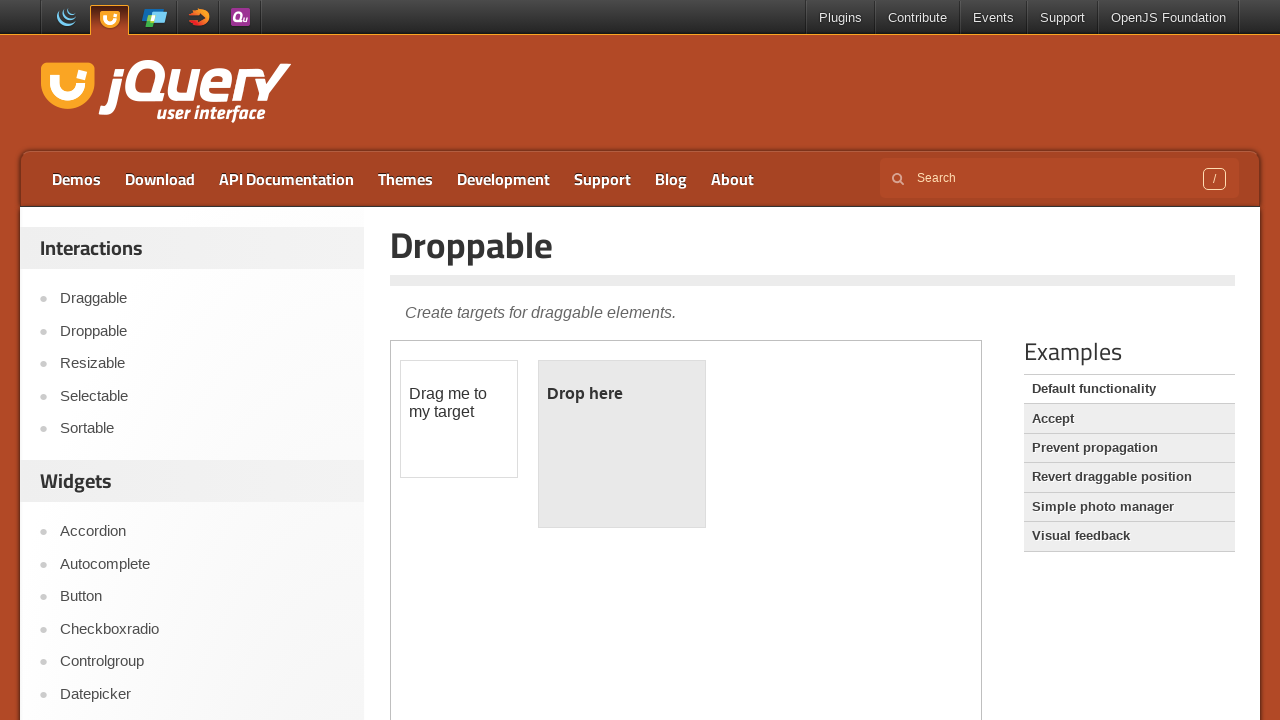

Located the demo iframe containing drag and drop elements
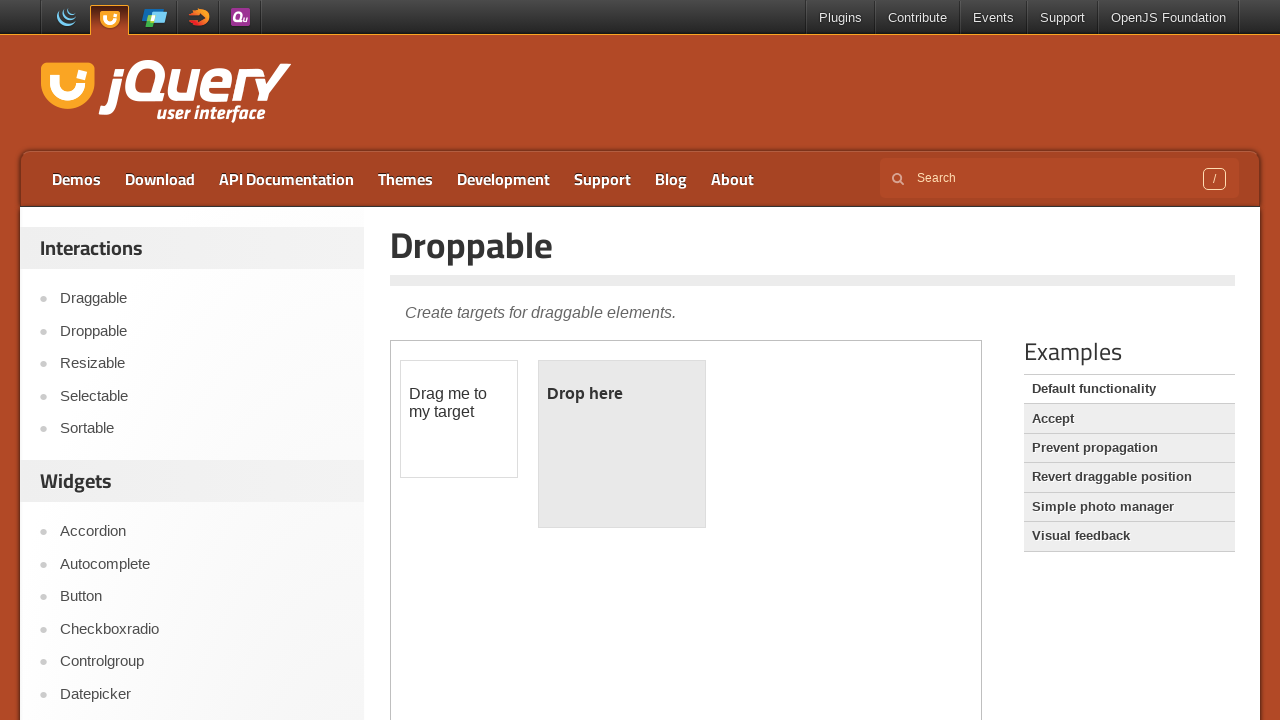

Located the draggable source element
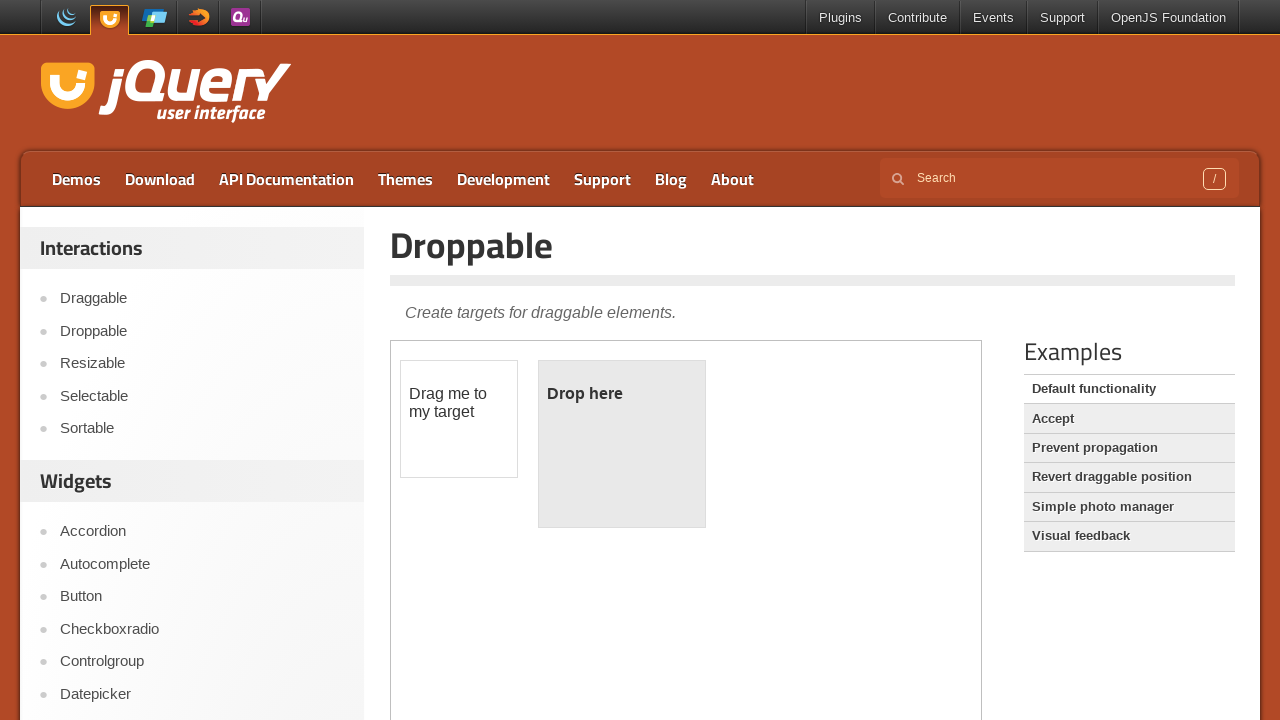

Located the droppable target element
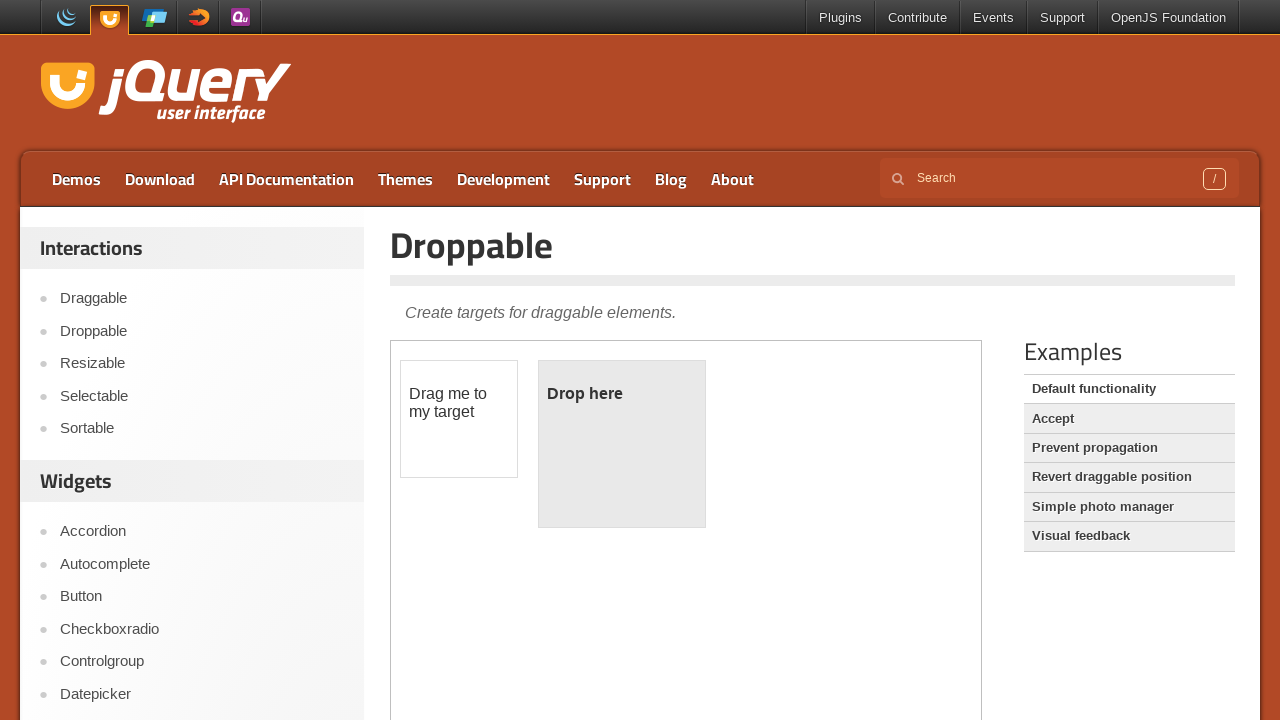

Dragged the source element onto the target element at (622, 444)
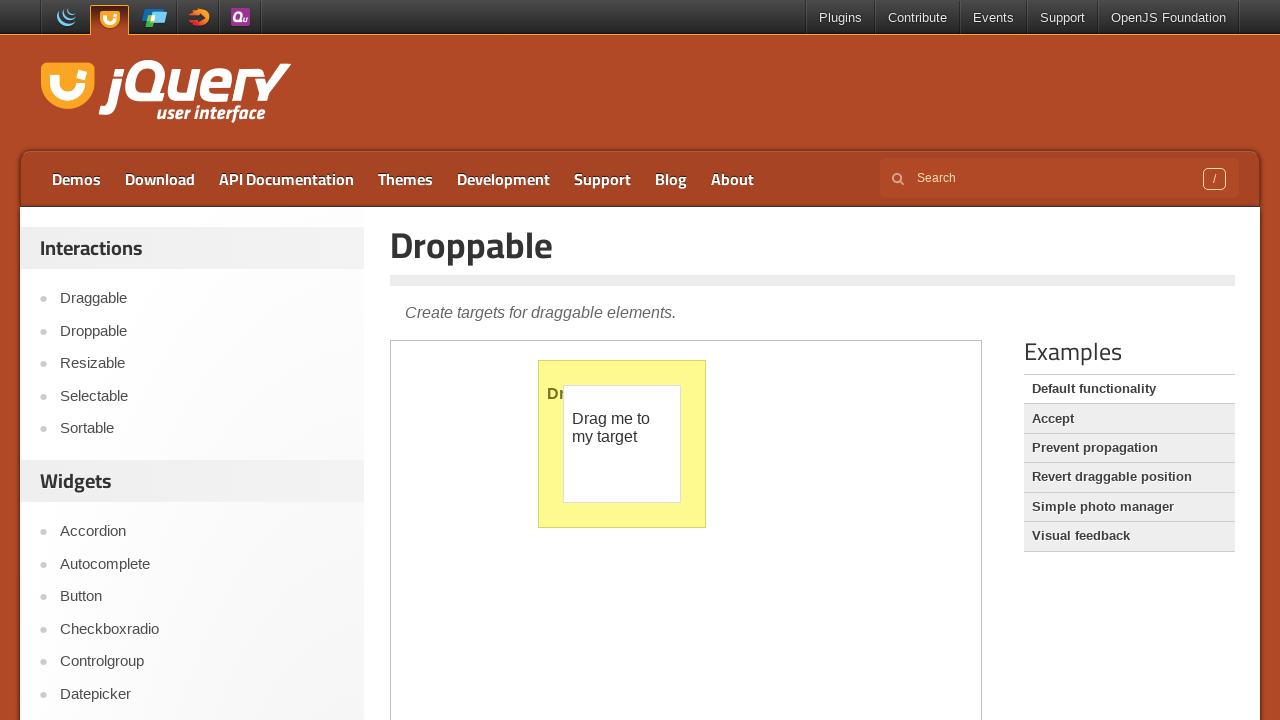

Verified that the drop was successful - target element now displays 'Dropped!' text
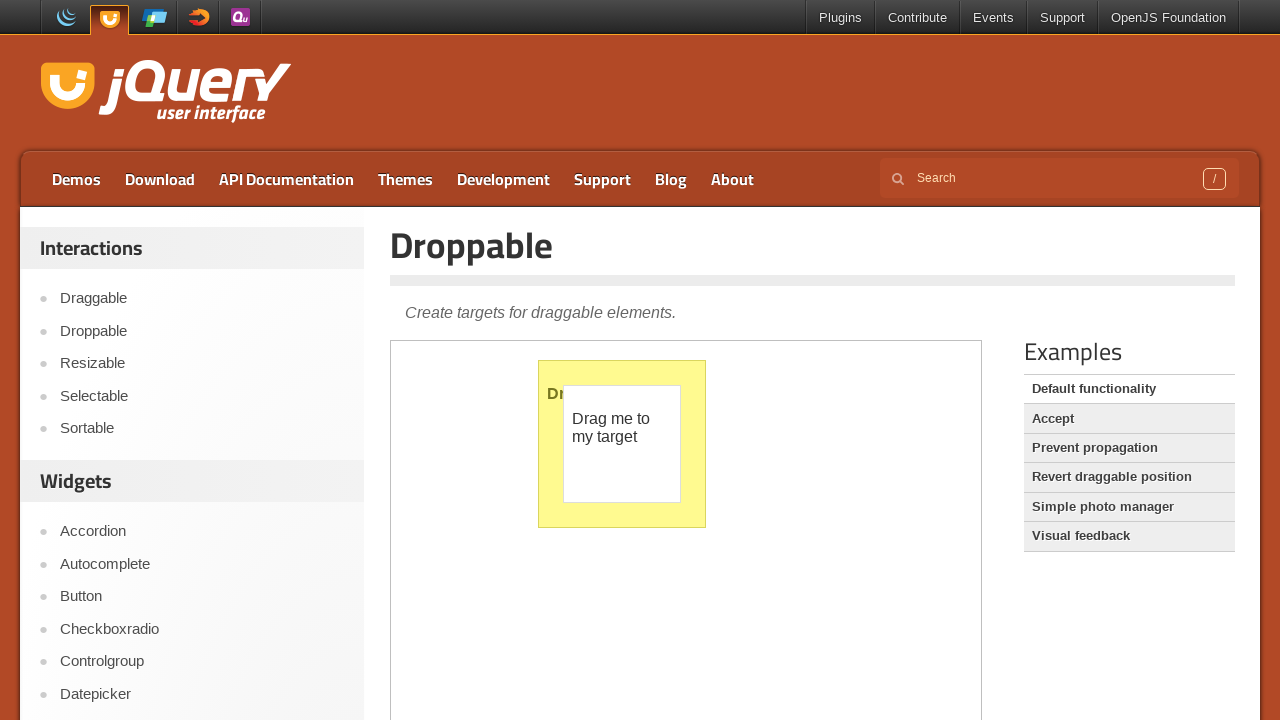

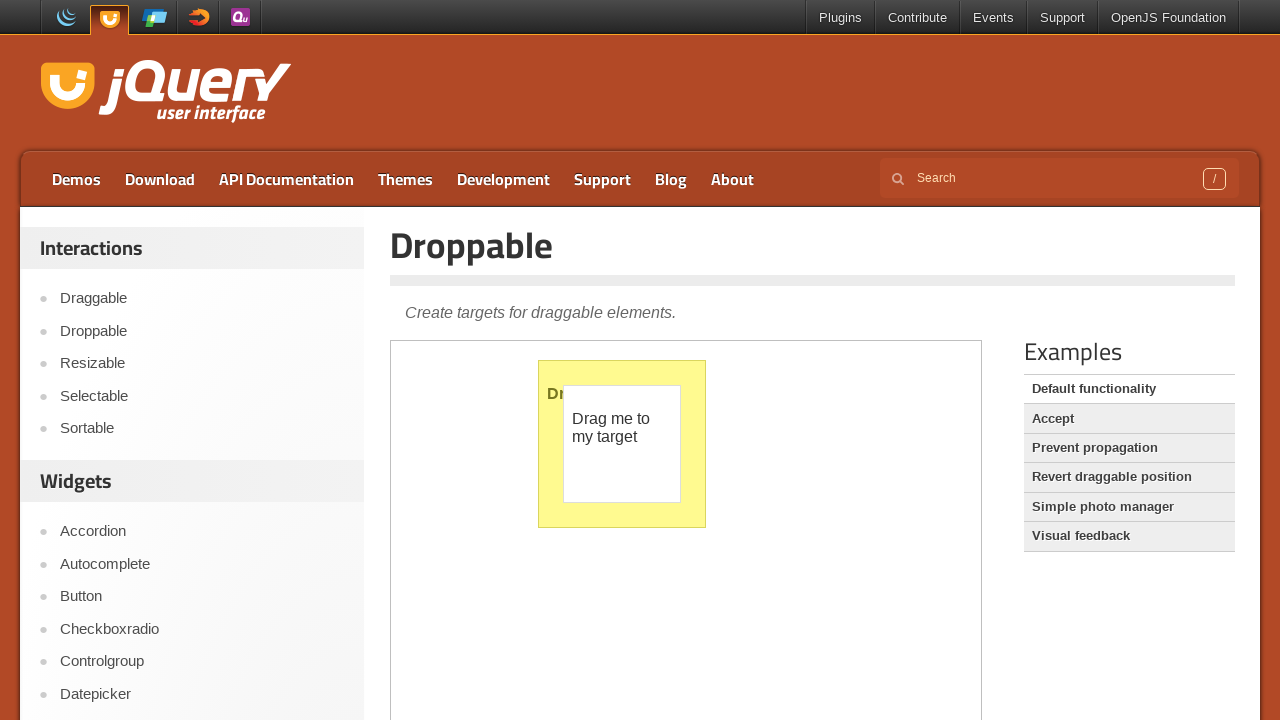